Tests integer multiplication on the basic calculator by selecting a build, entering two numbers, selecting multiply operation, and verifying the result

Starting URL: https://testsheepnz.github.io/BasicCalculator

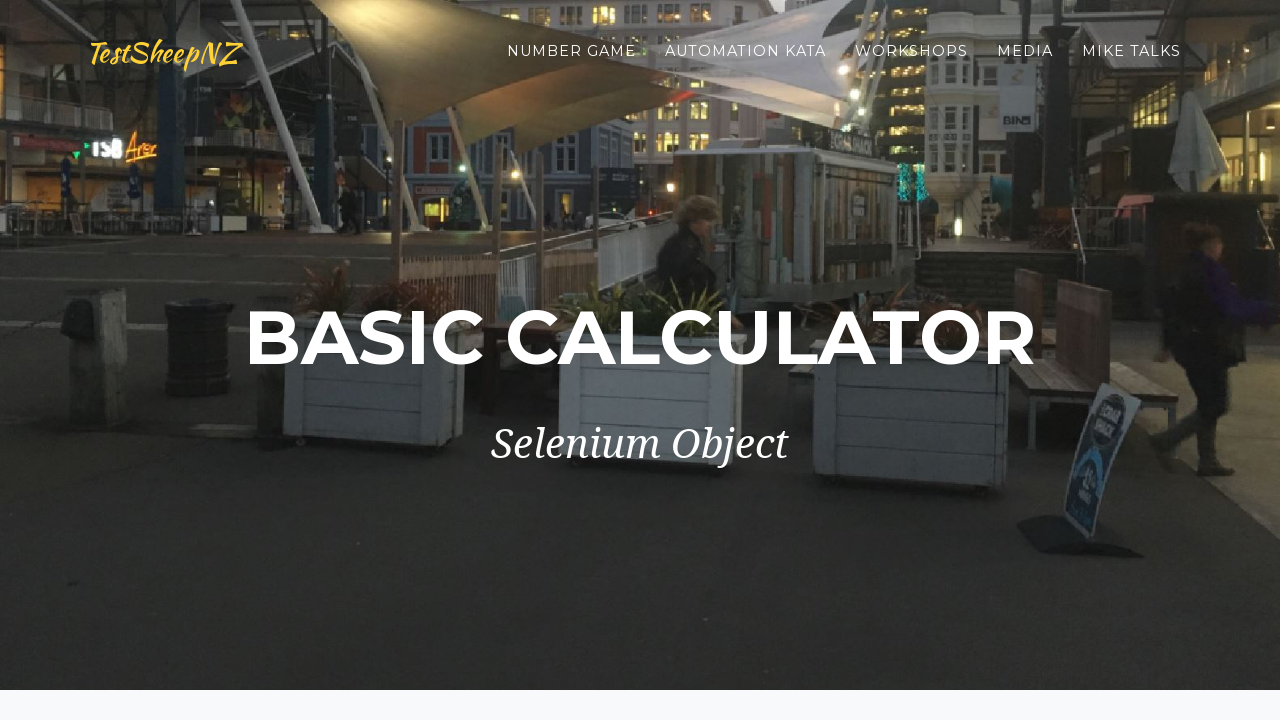

Selected build version 2 from dropdown on select[name="selectBuild"]
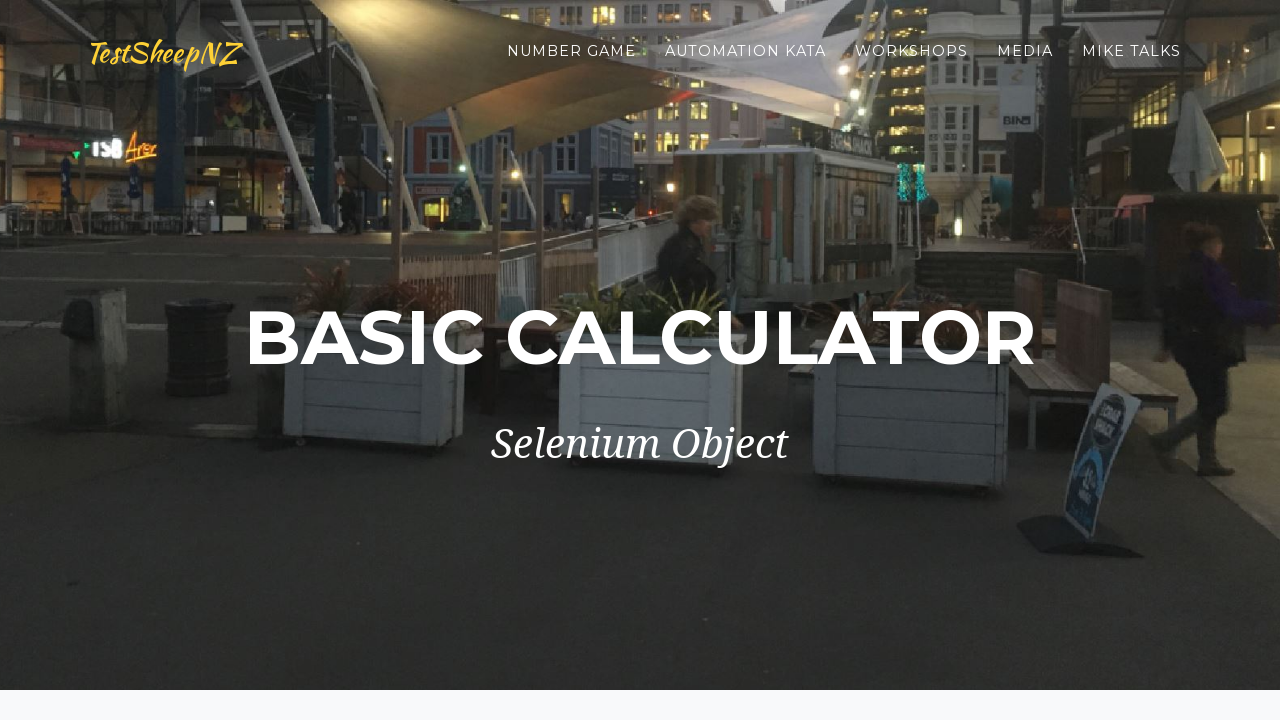

Entered first number: 5 on #number1Field
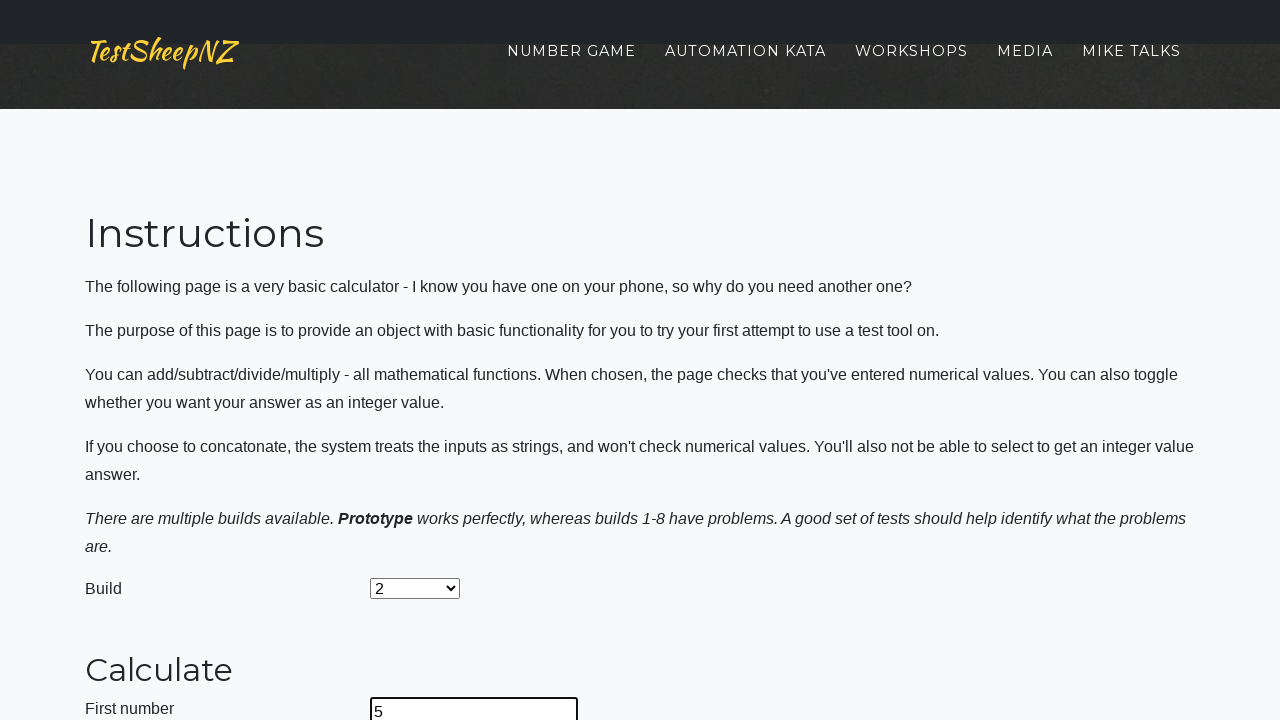

Entered second number: 4 on #number2Field
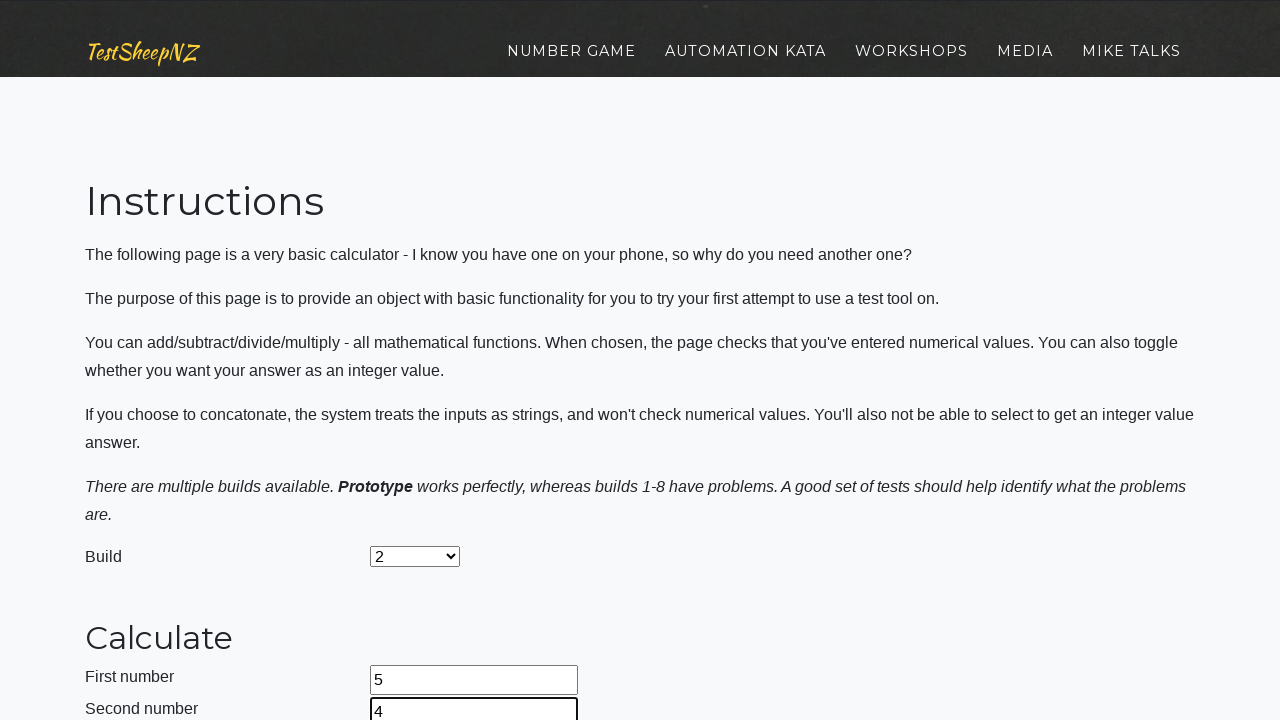

Selected multiply operation on select[name="selectOperation"]
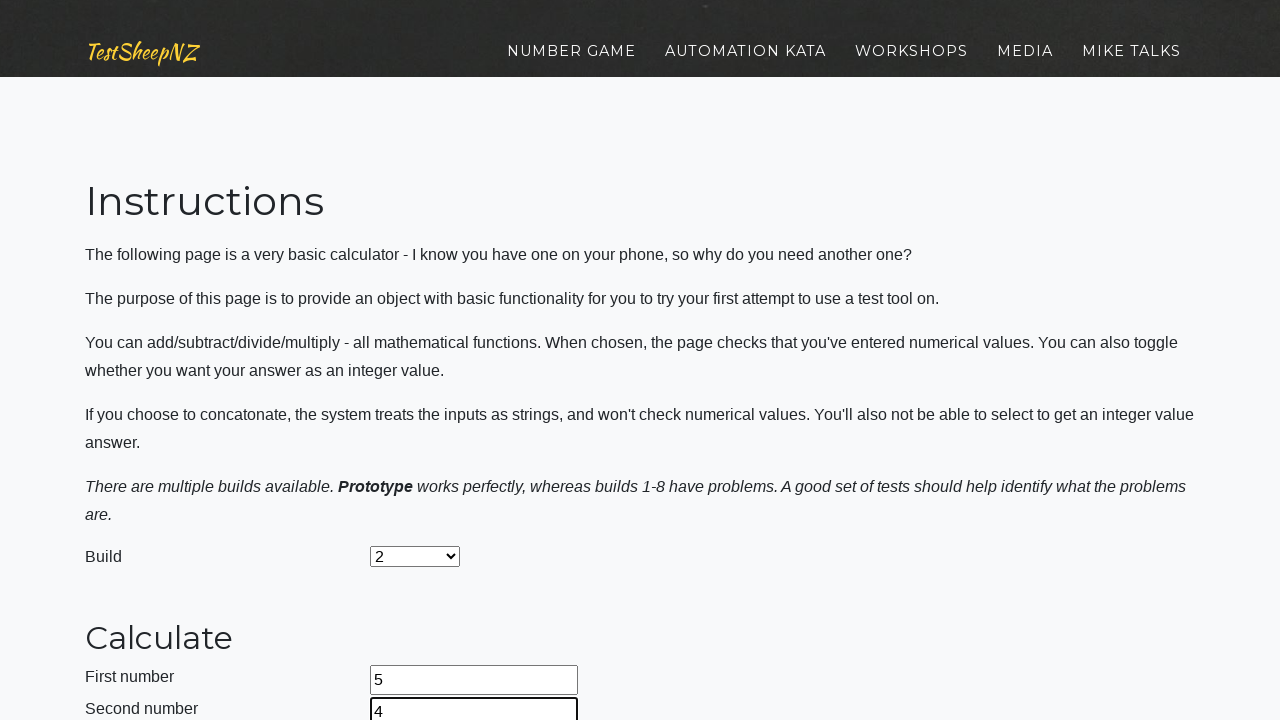

Clicked calculate button at (422, 361) on #calculateButton
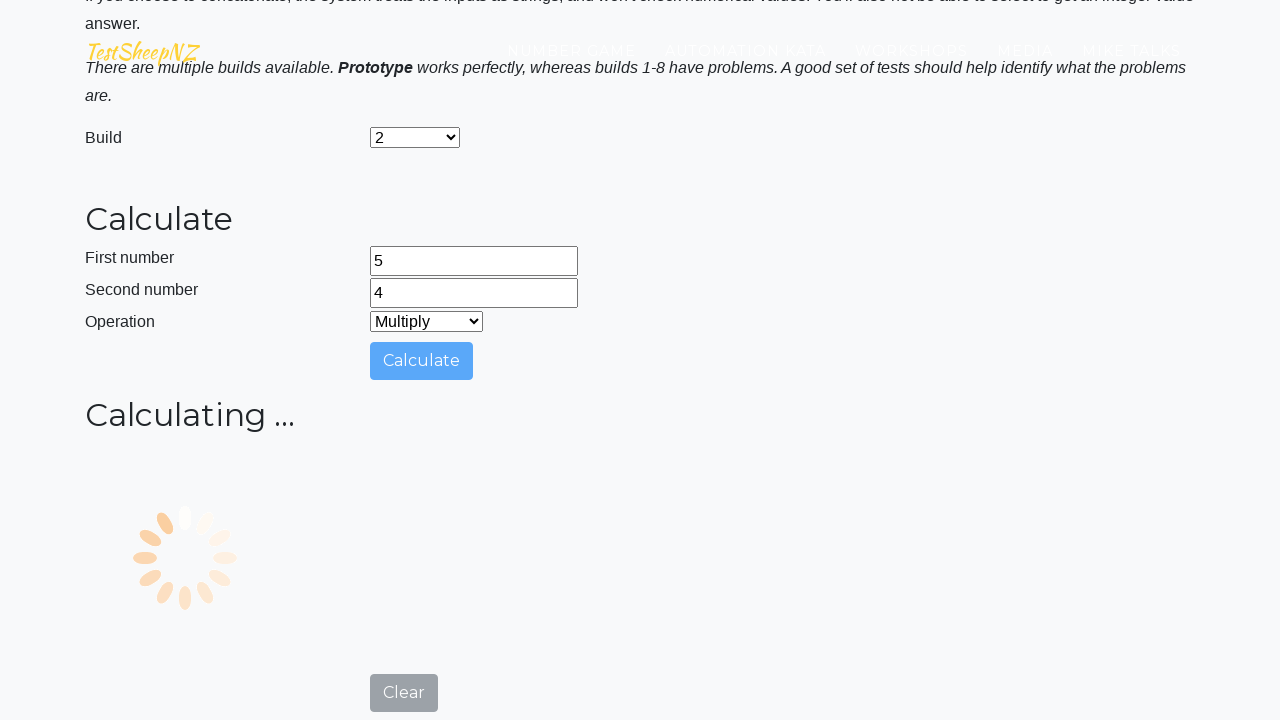

Answer field loaded with result of 5 * 4 = 20
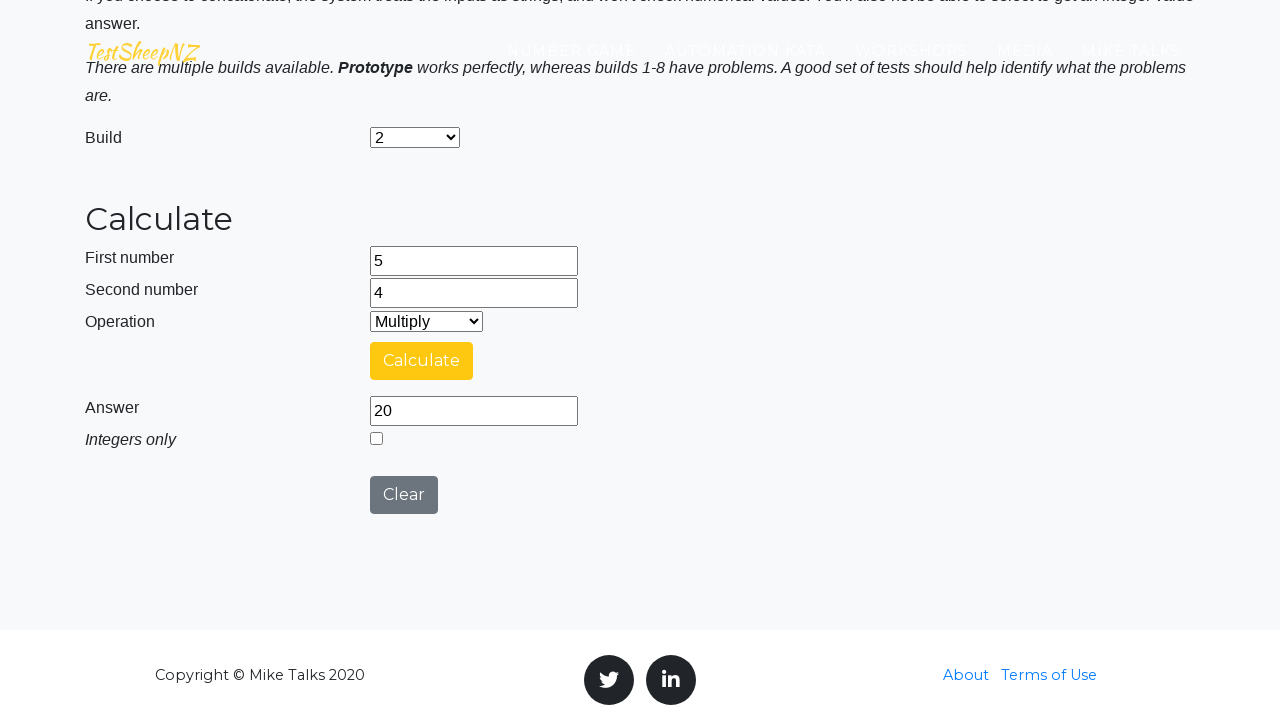

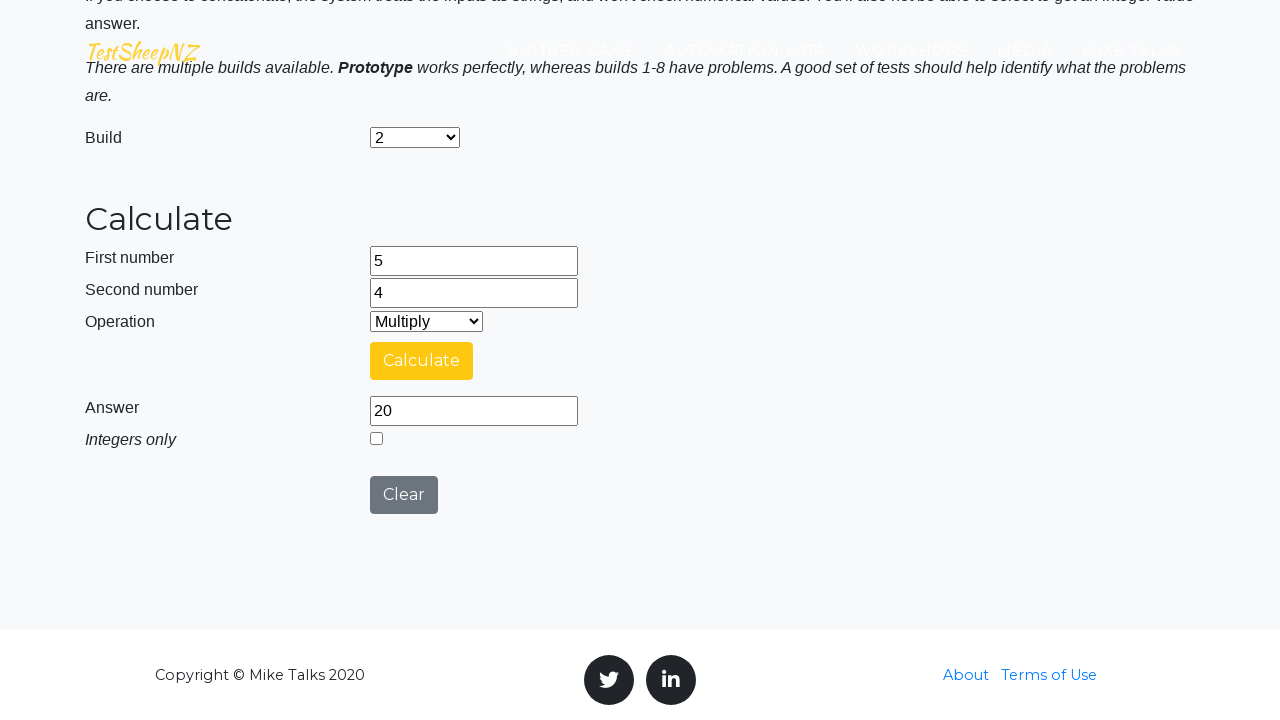